Tests radio button functionality by verifying default selection and changing the selected sport option

Starting URL: http://samples.gwtproject.org/samples/Showcase/Showcase.html#!CwRadioButton

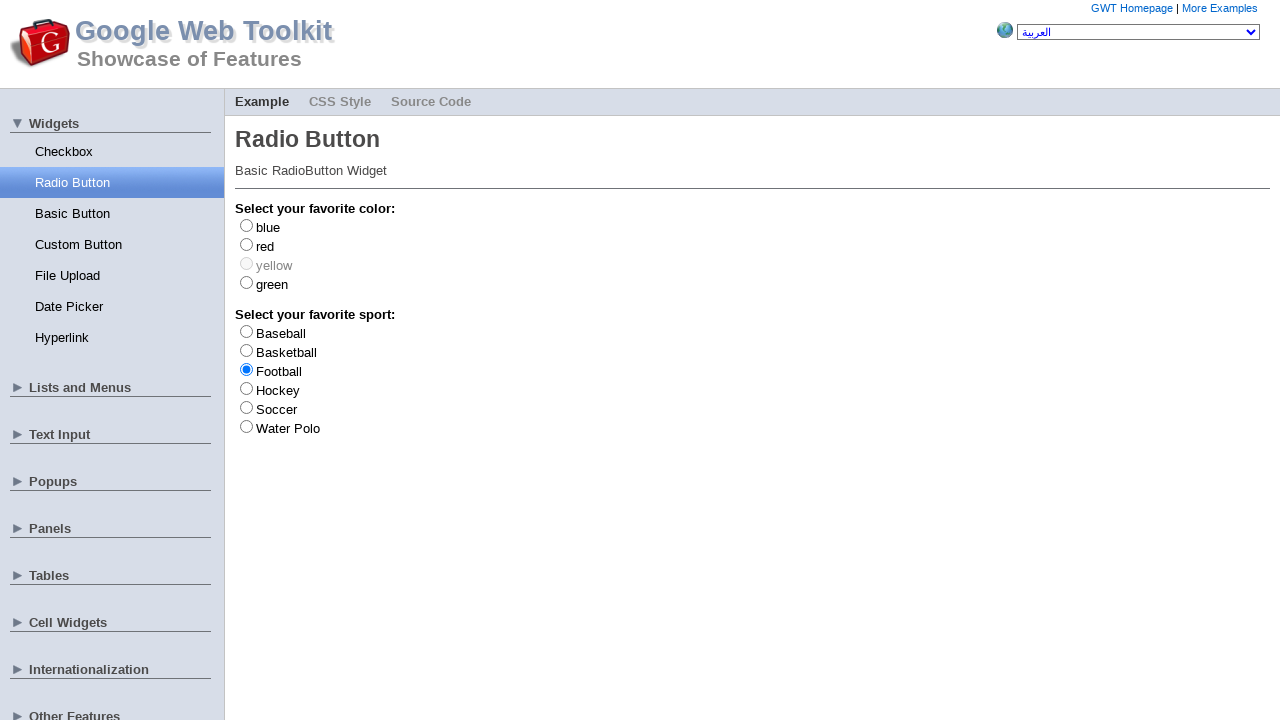

Navigated to GWT Showcase Radio Button demo page
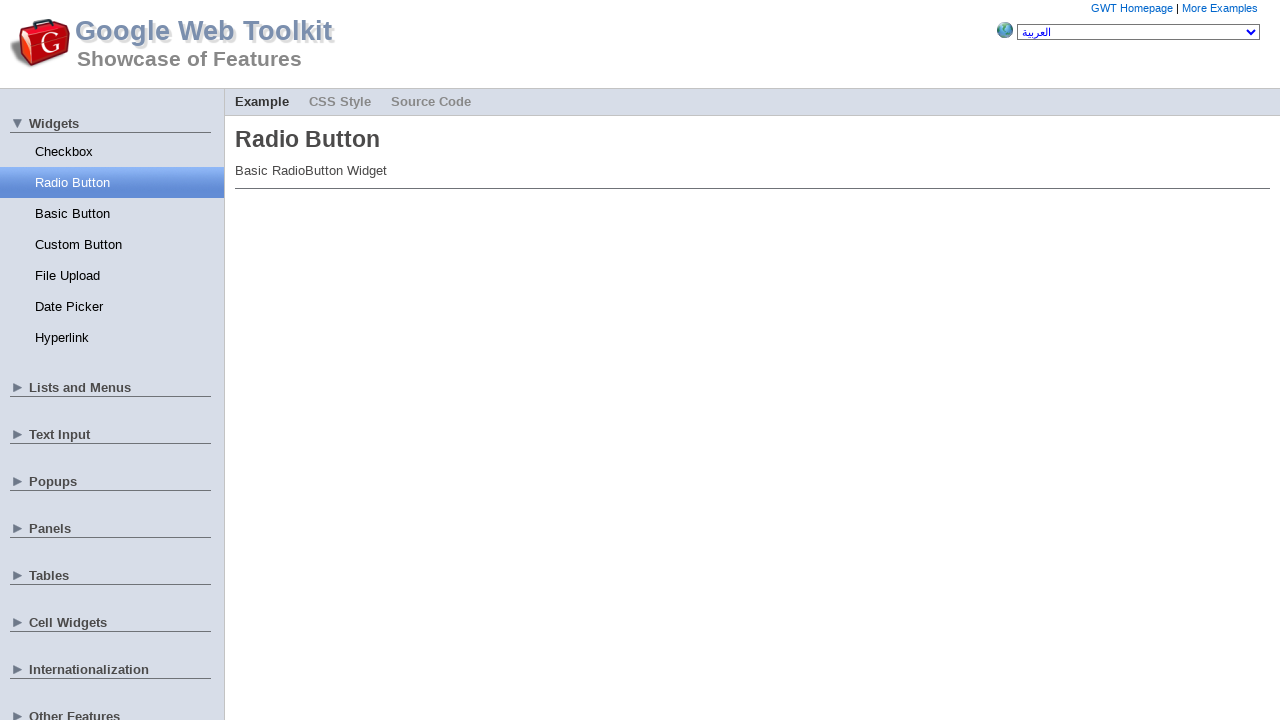

Located Football radio button
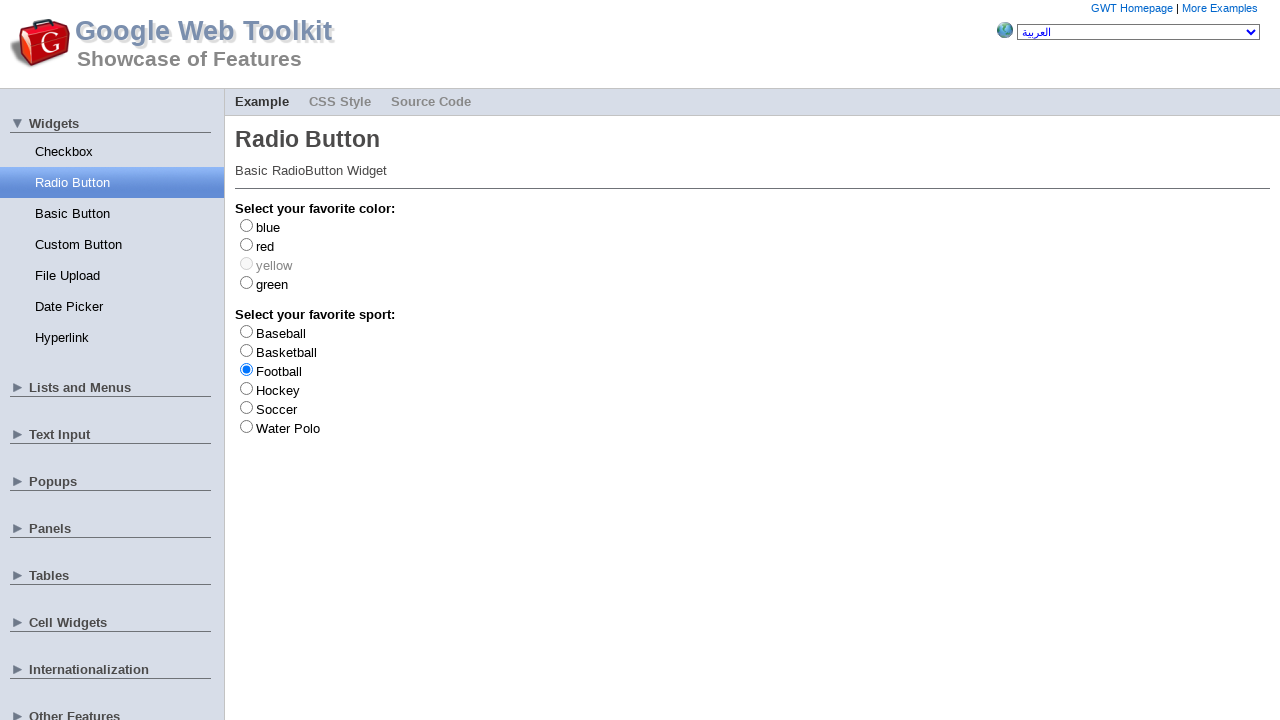

Football radio button was already selected
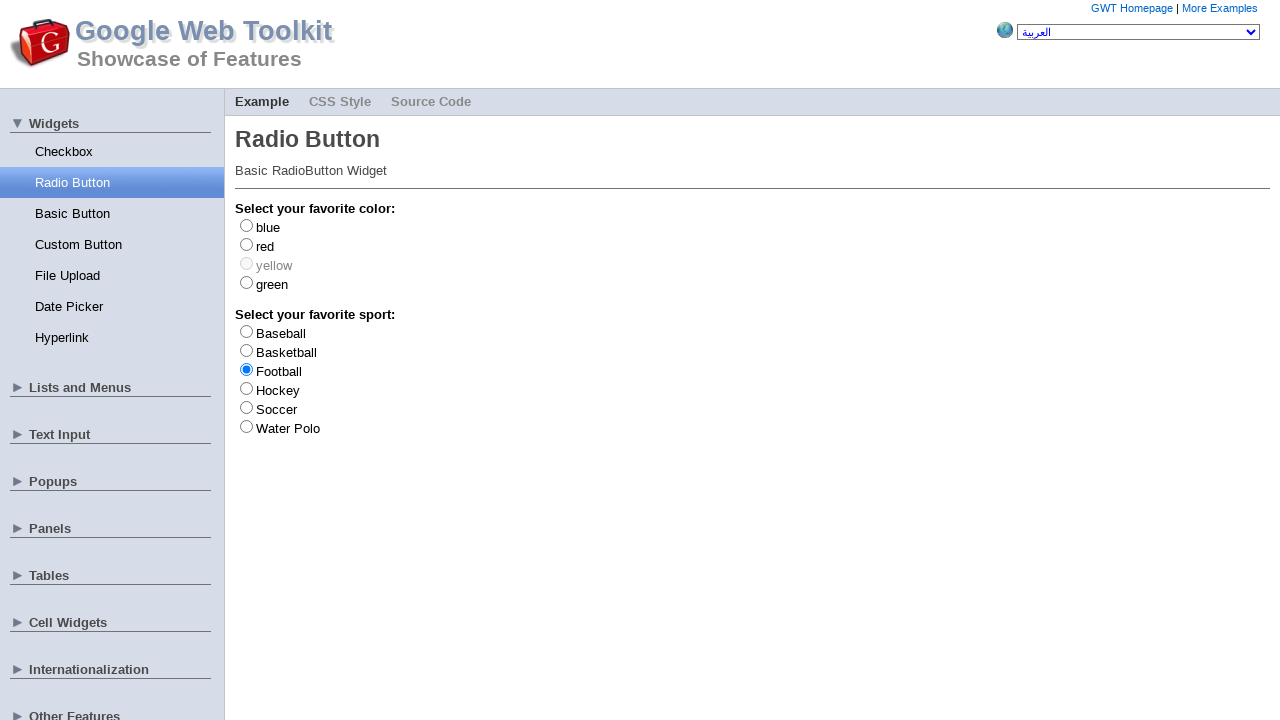

Located Baseball radio button
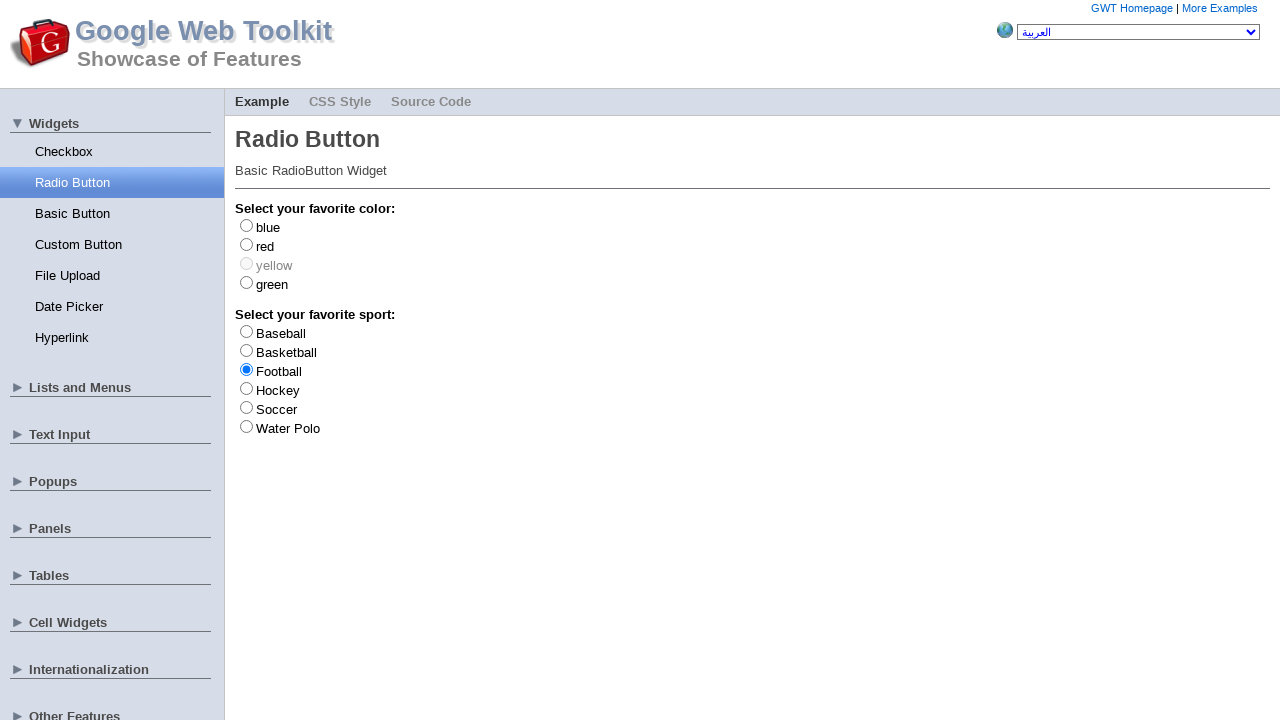

Baseball radio button was not selected, clicked to select it at (246, 331) on #gwt-debug-cwRadioButton-sport-Baseball-input
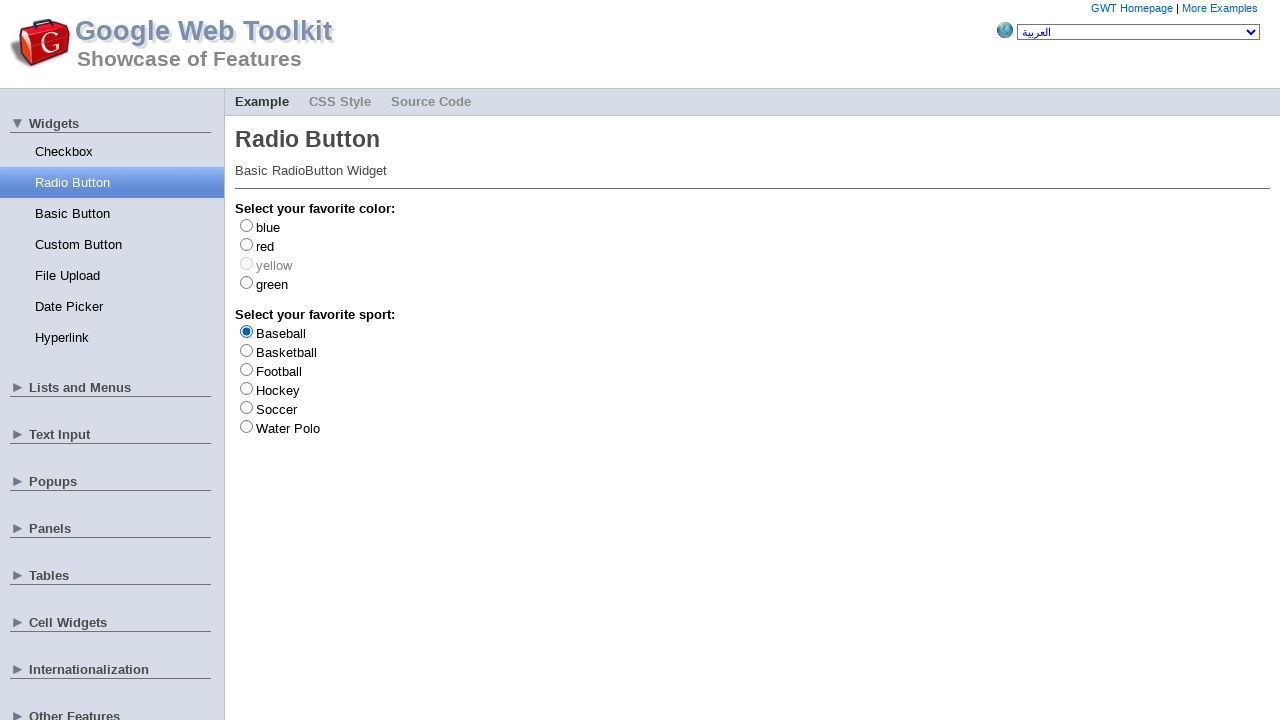

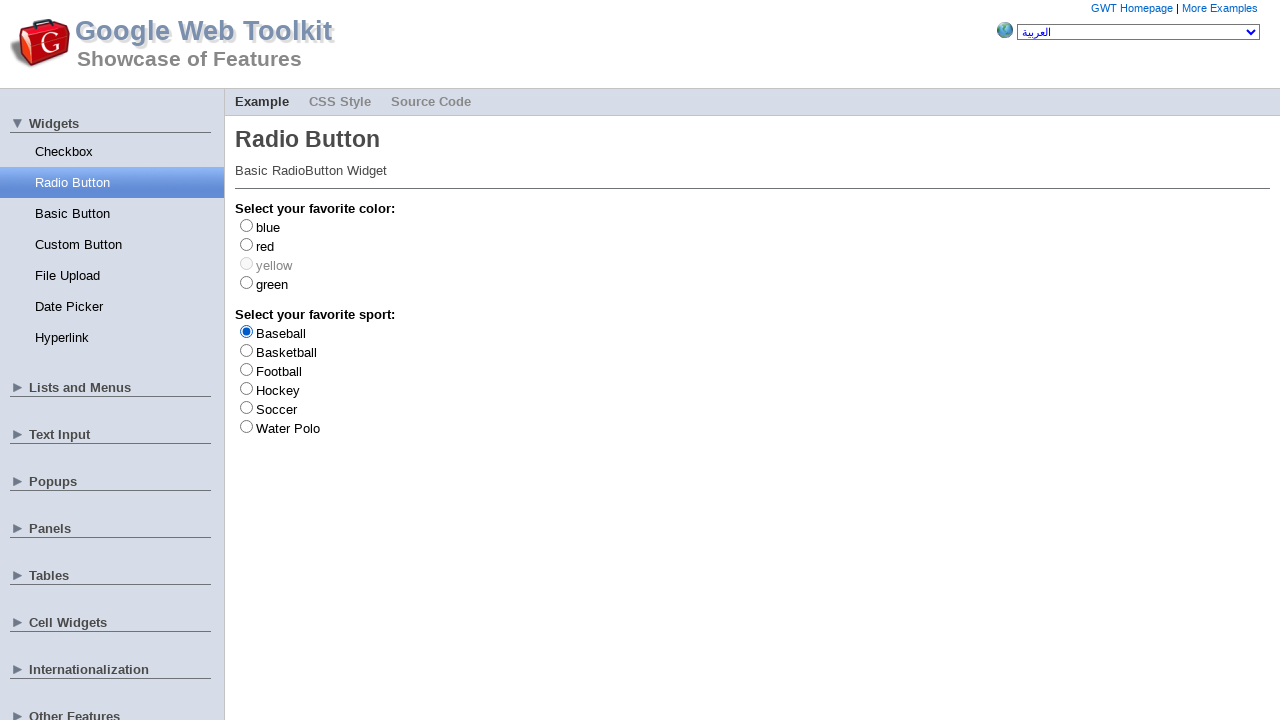